Tests navigation on a room rental website by clicking on the Contact link and then the FAQ link to verify page navigation works correctly.

Starting URL: http://eroomrent.in

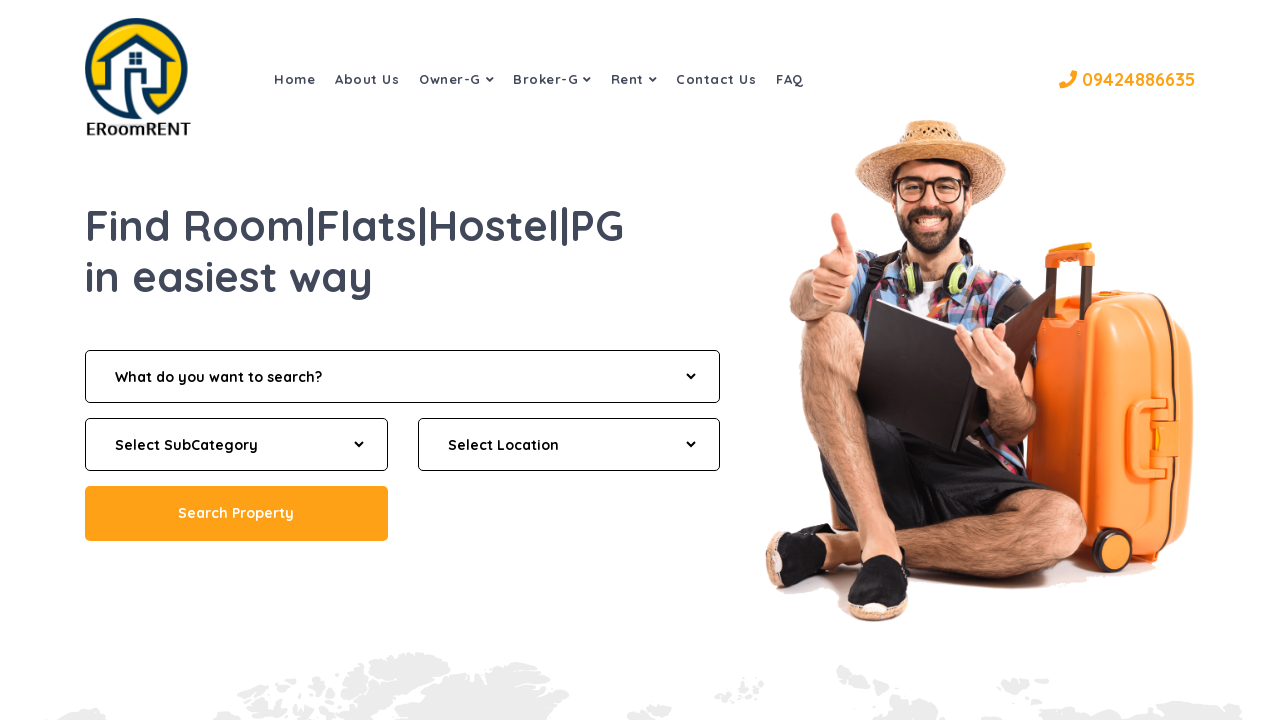

Clicked on Contact link to navigate to contact page at (716, 79) on a:has-text('Contact')
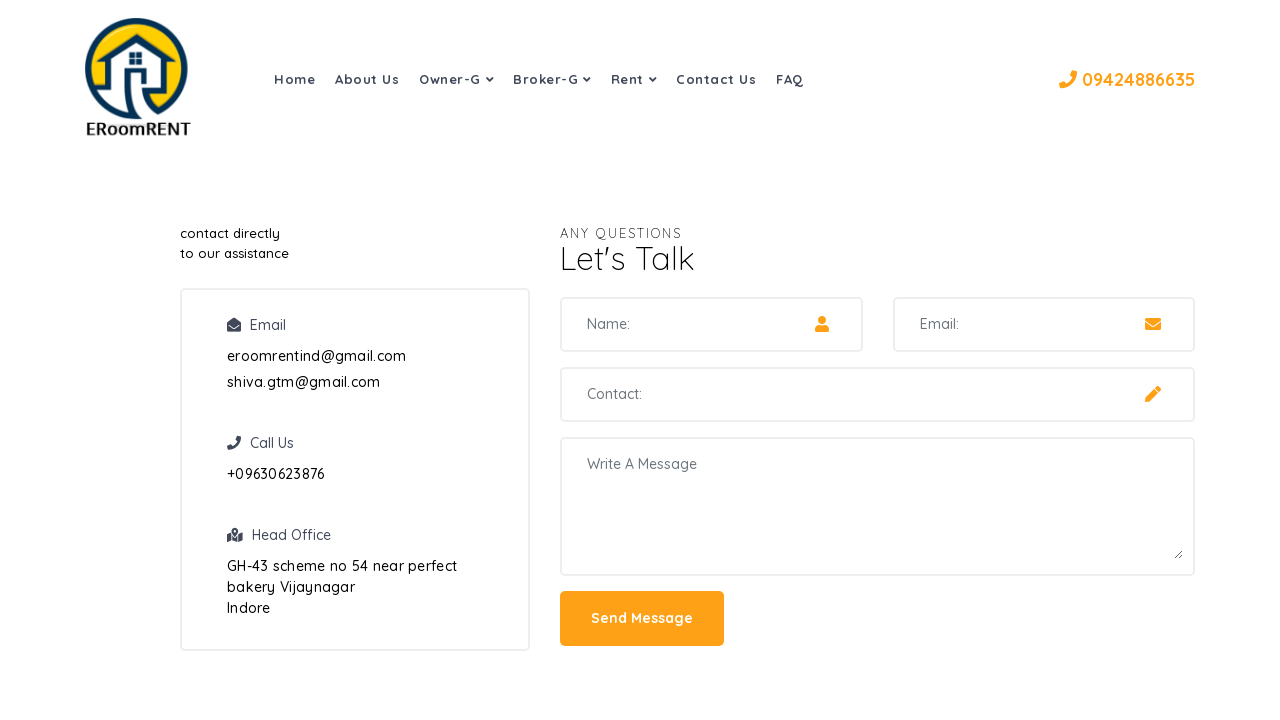

Contact page loaded successfully
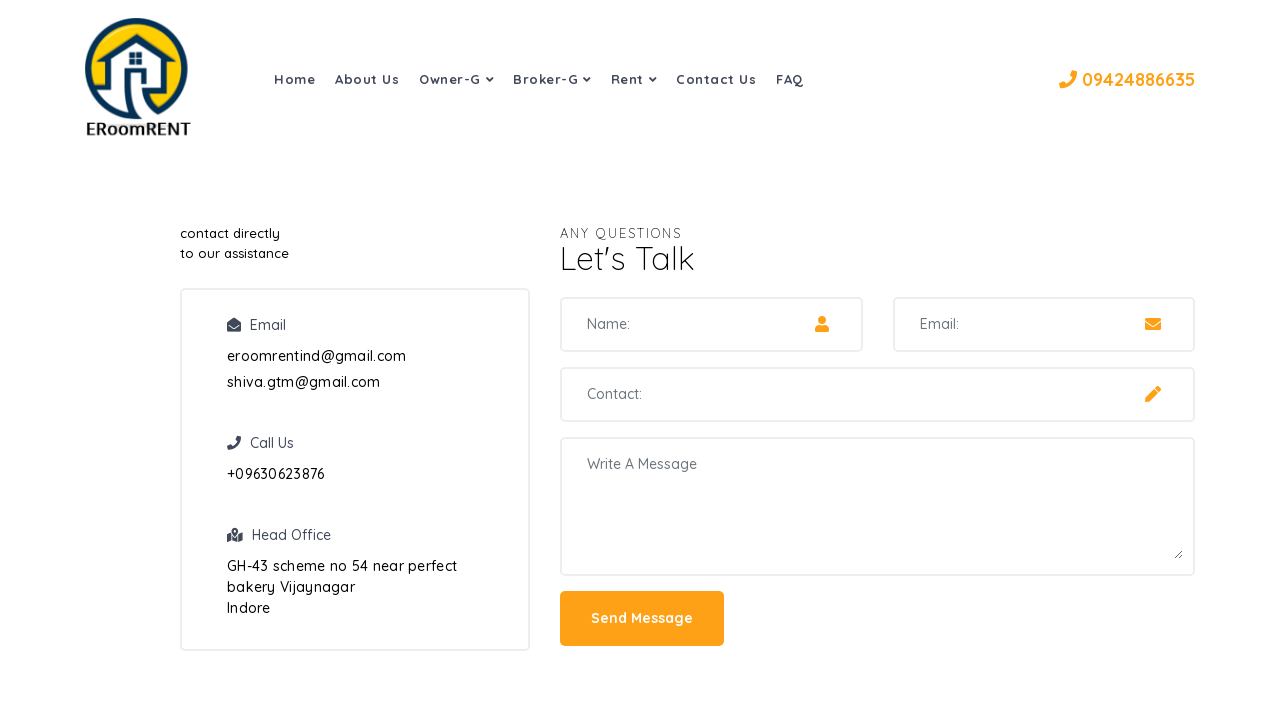

Clicked on FAQ link to navigate to FAQ page at (790, 79) on a:has-text('FAQ')
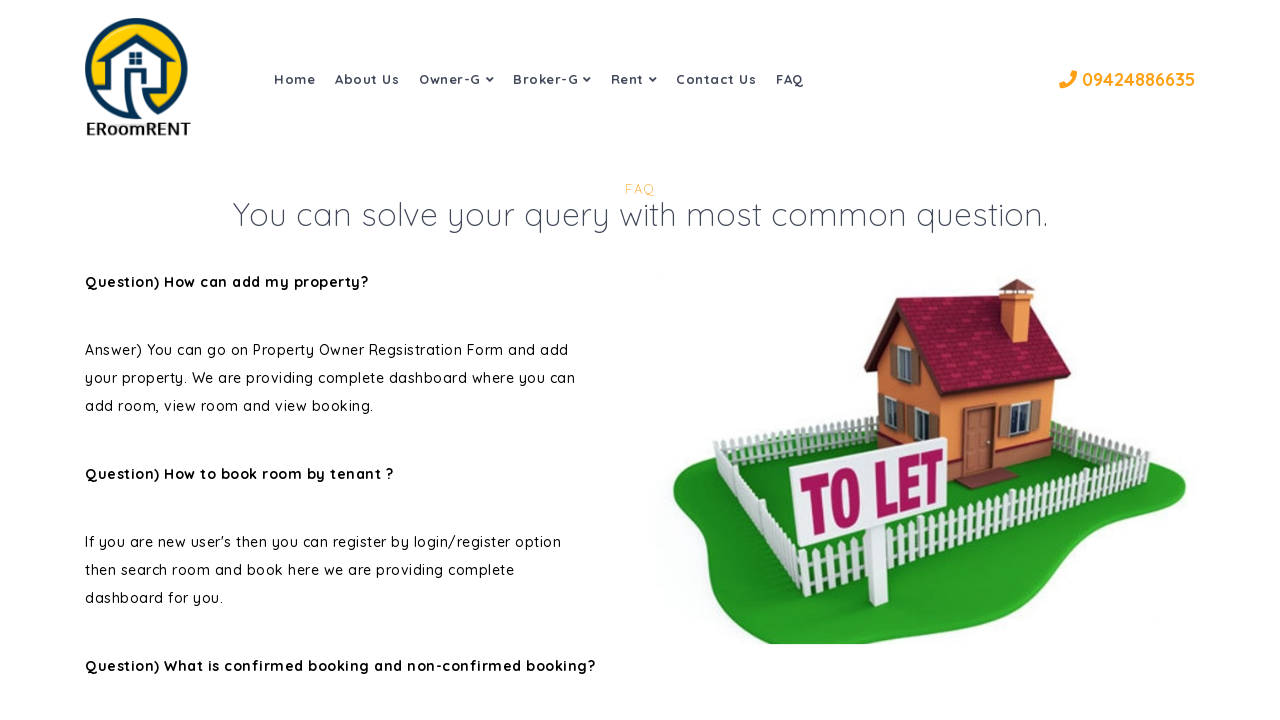

FAQ page loaded successfully
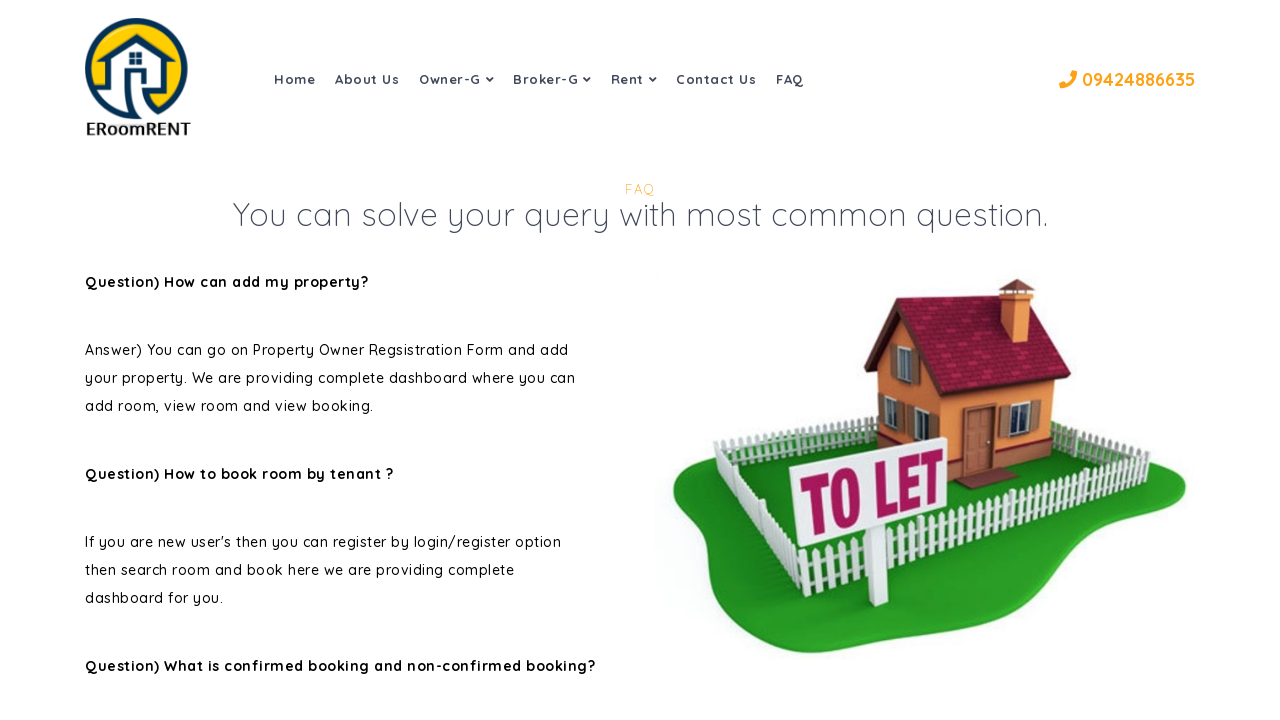

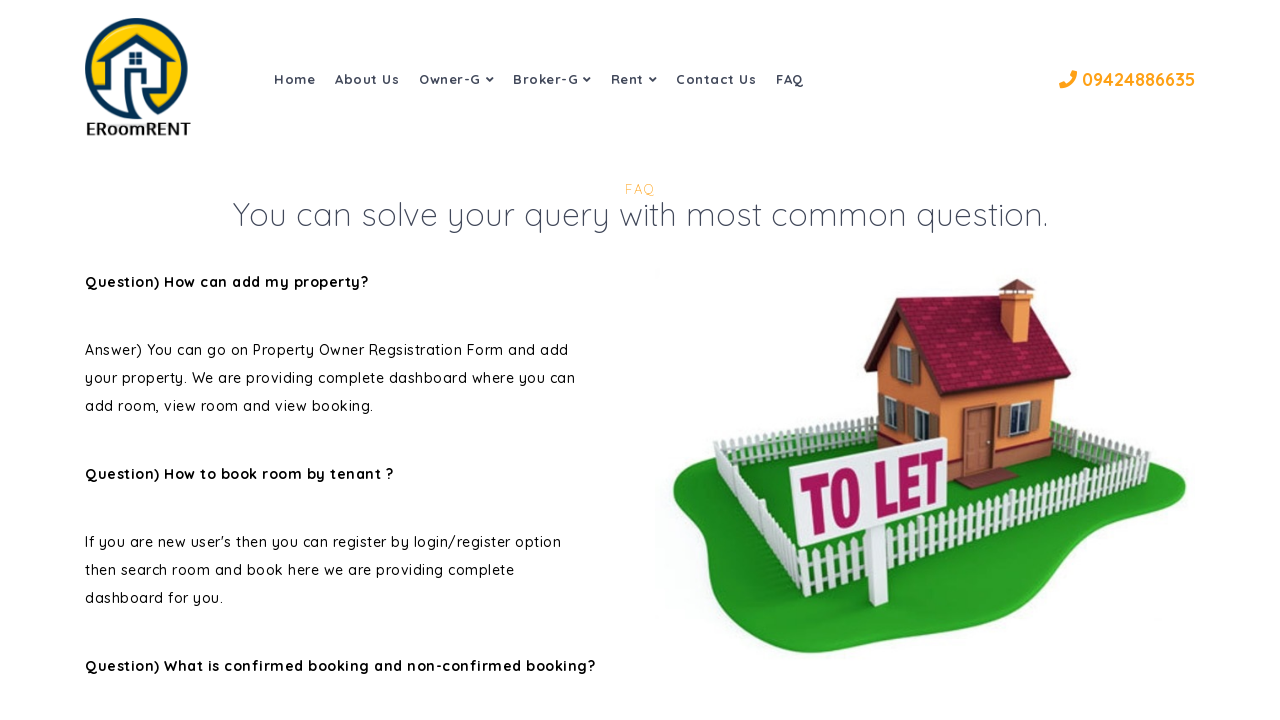